Tests the Broken Images page by navigating to it, verifying the page heading, checking if the first image is broken, and verifying the third image is okay

Starting URL: http://the-internet.herokuapp.com/

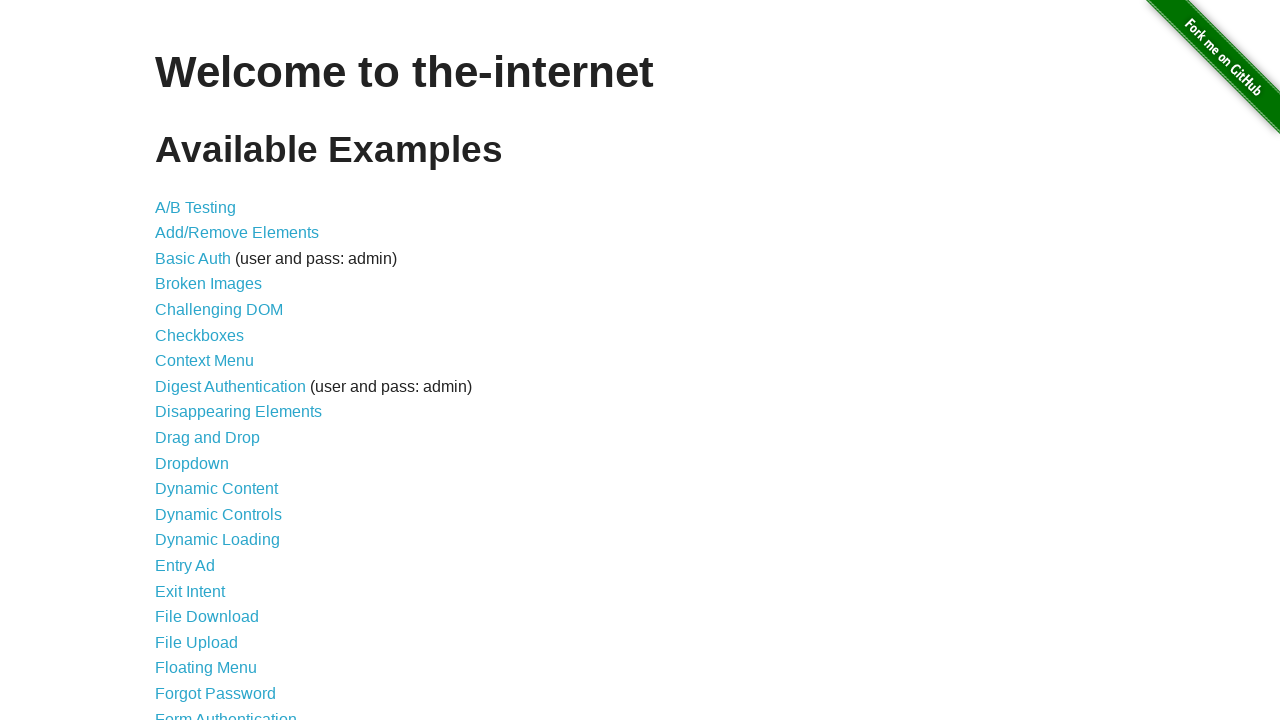

Navigated to The Internet homepage
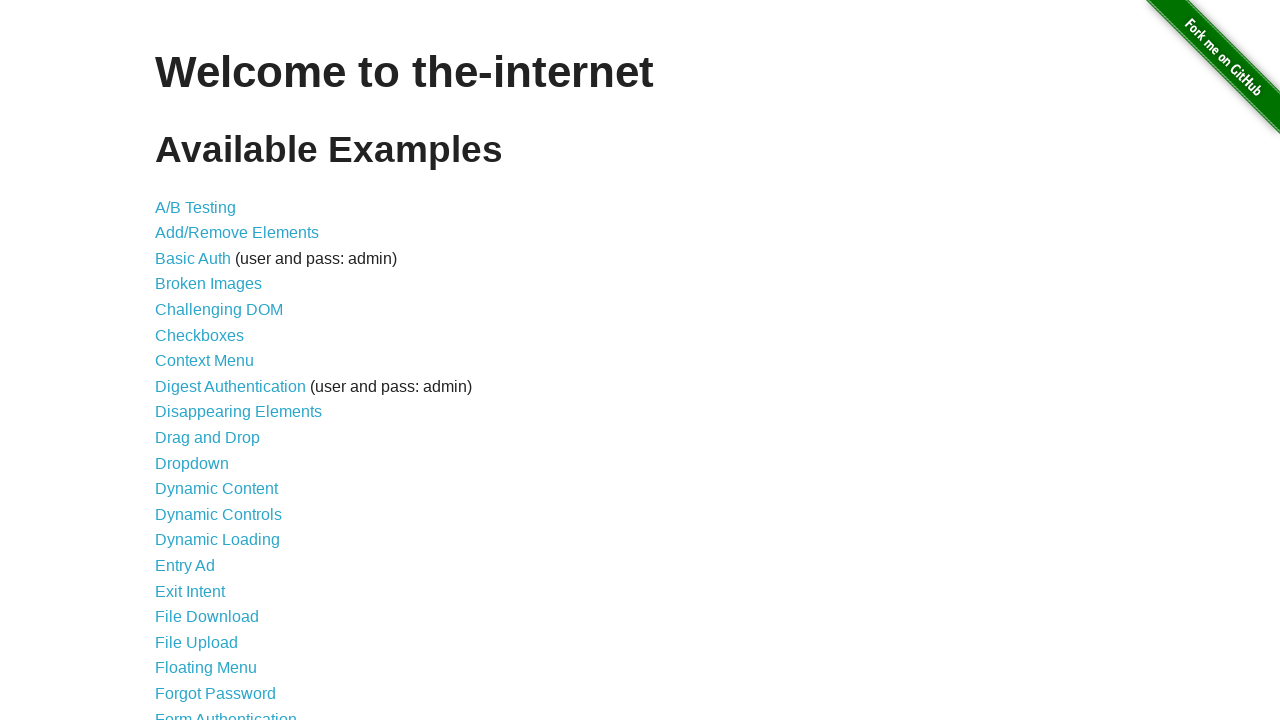

Clicked on Broken Images link at (208, 284) on a:text('Broken Images')
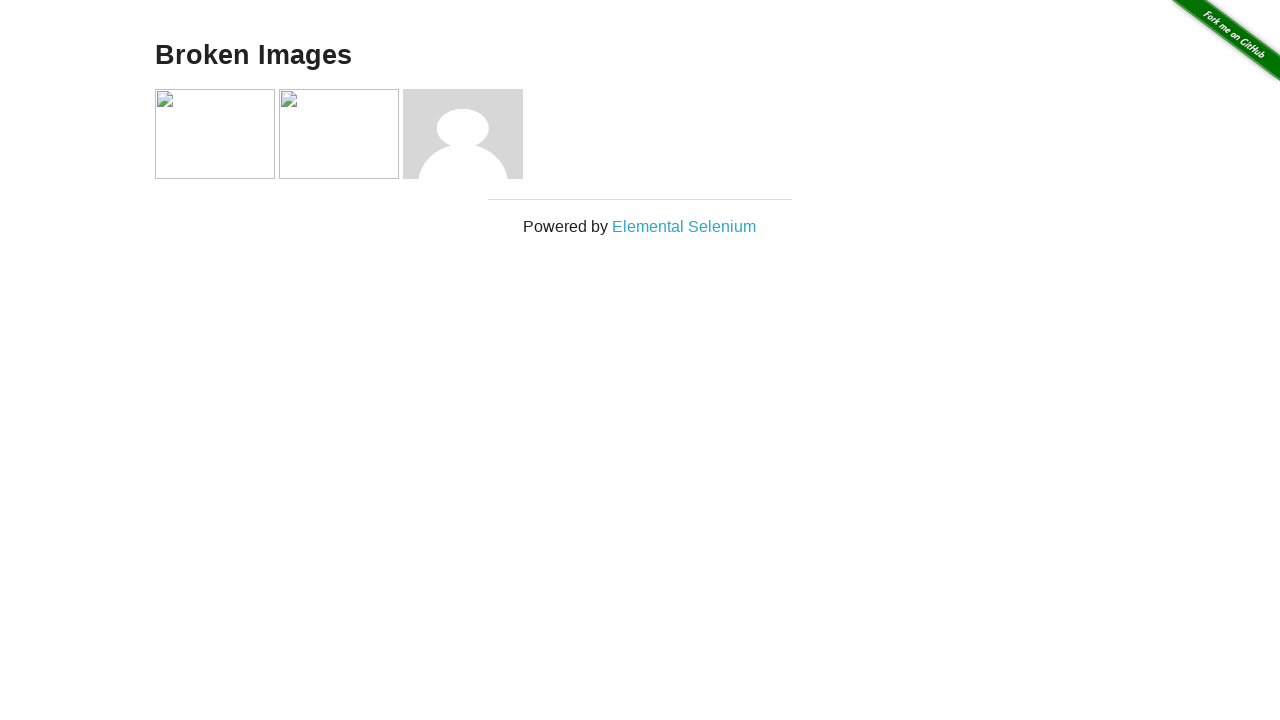

Waited for page heading to load
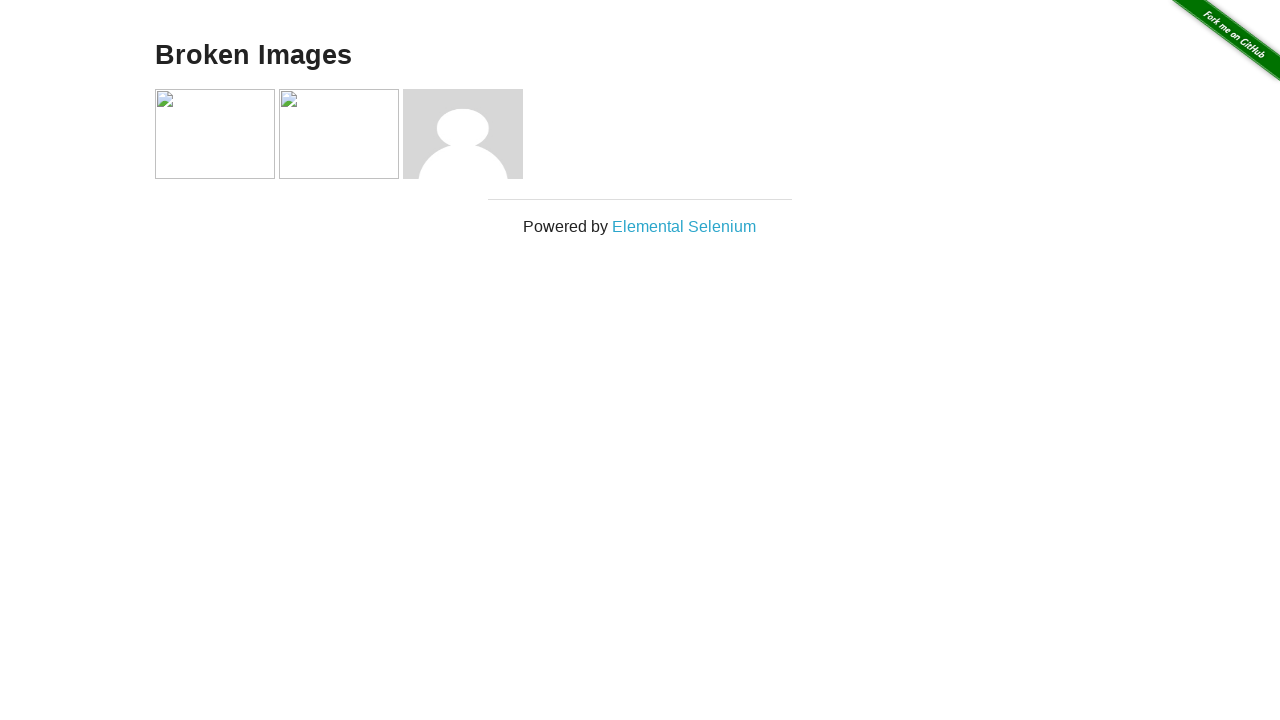

Retrieved heading text: 'Broken Images'
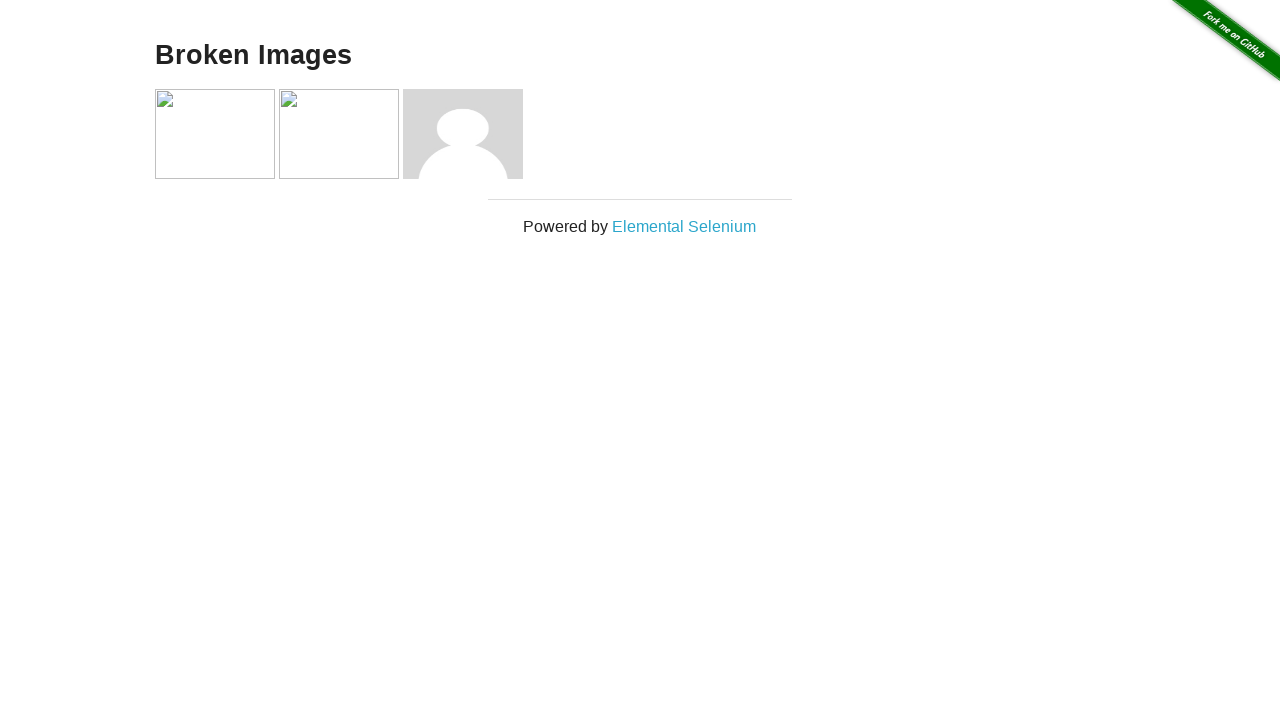

Verified page heading is 'Broken Images'
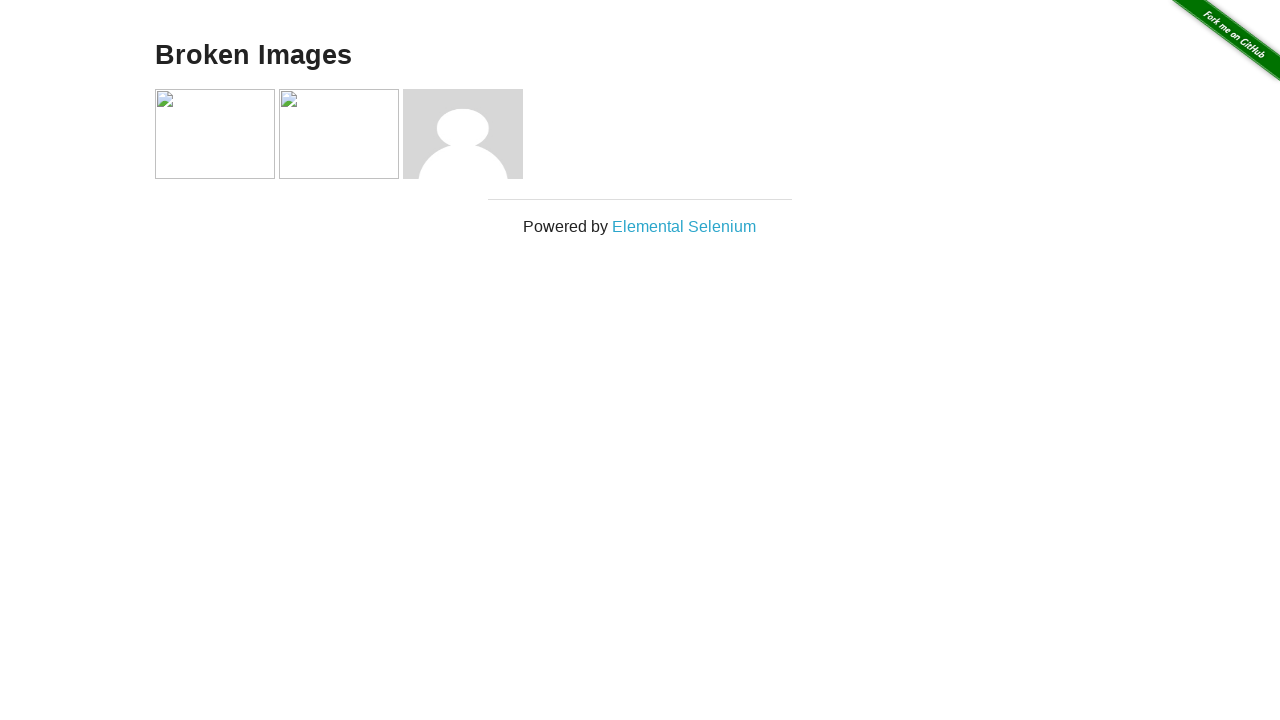

Clicked on the h3 heading at (640, 56) on h3
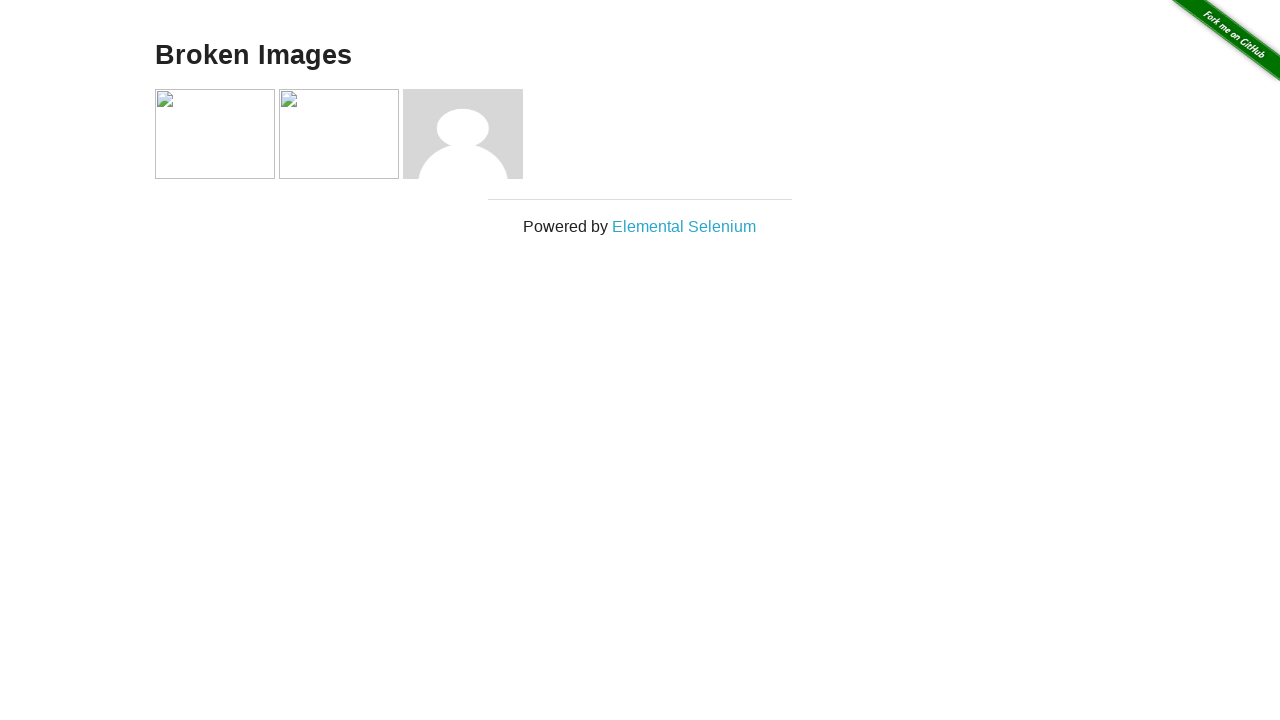

Located the first image element
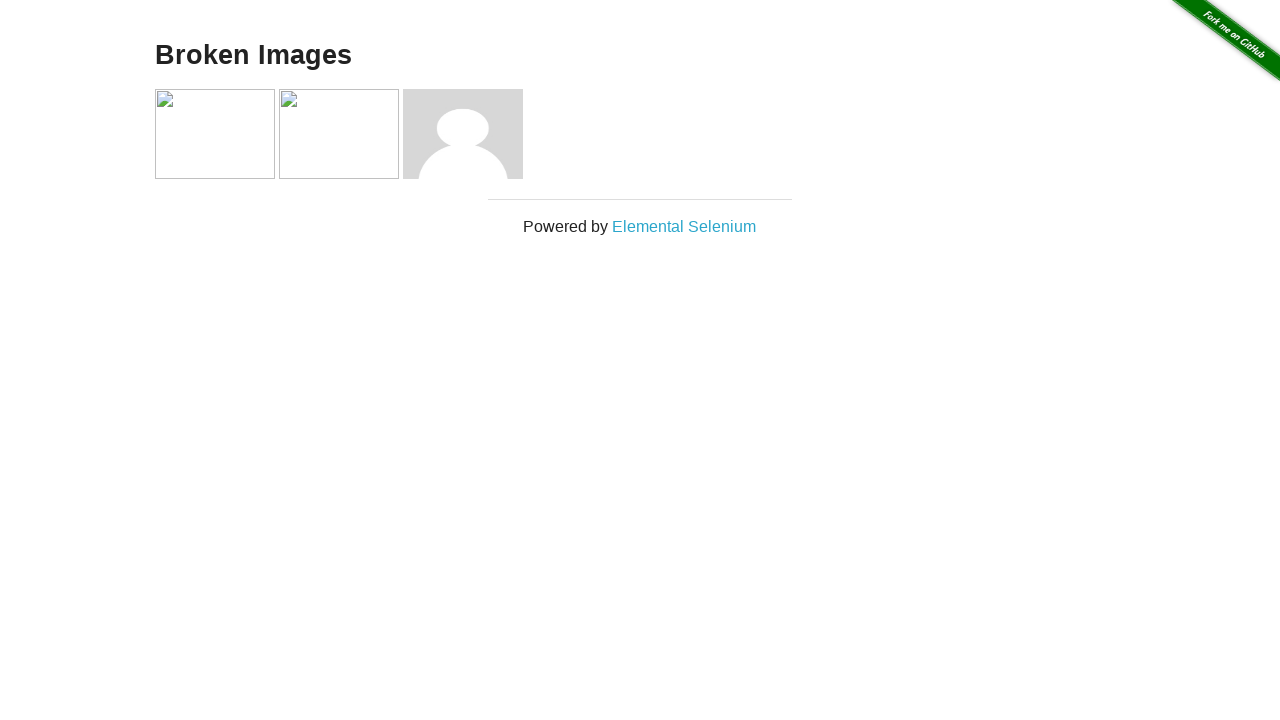

Retrieved first image src: '/img/forkme_right_green_007200.png'
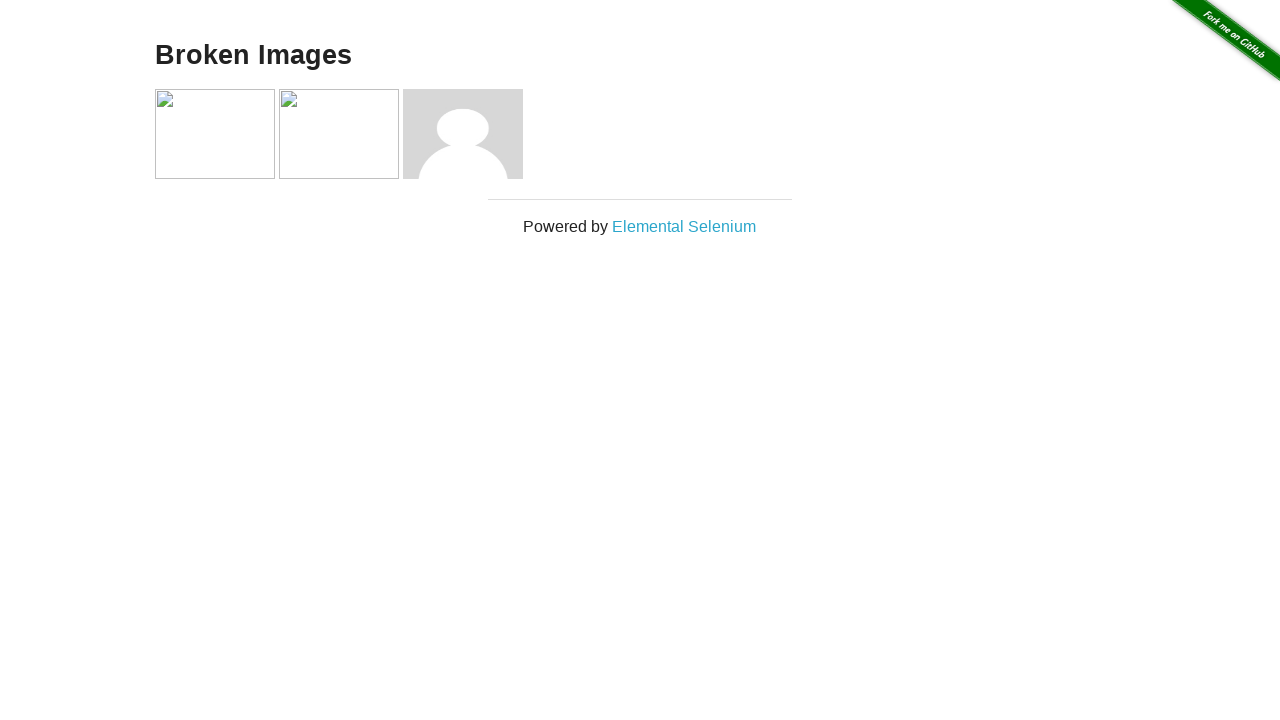

Verified first image is broken: False
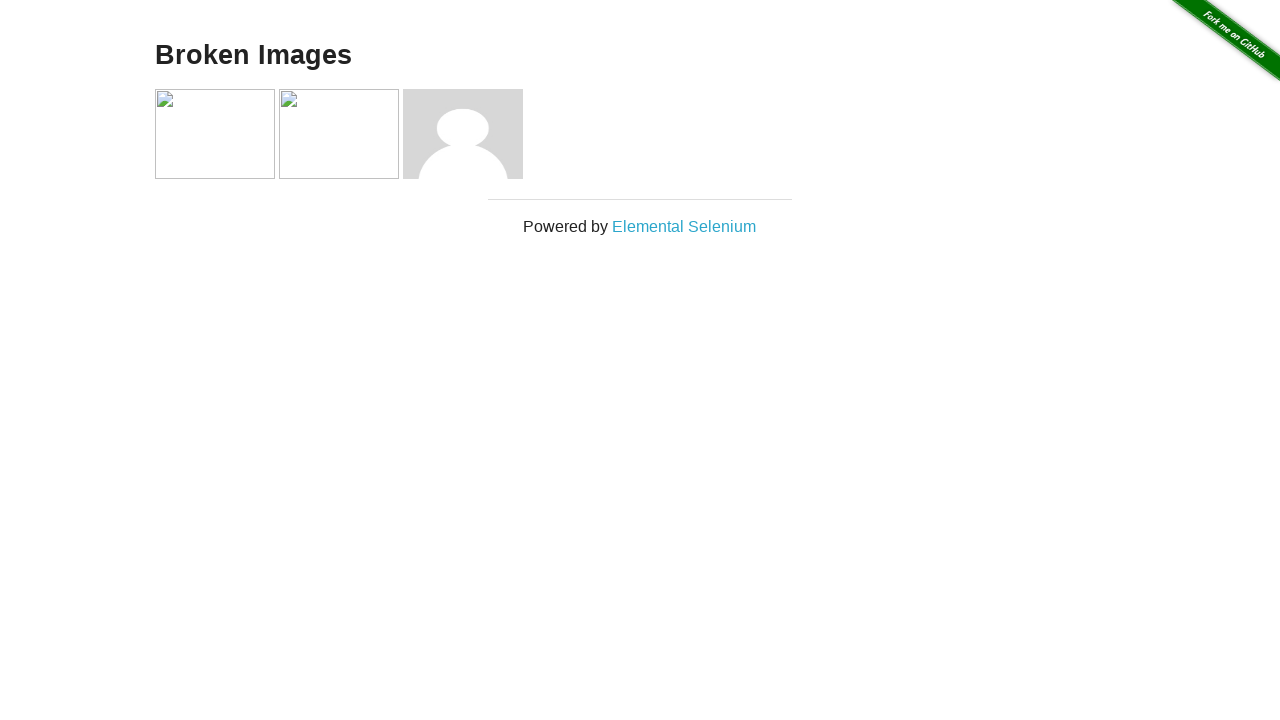

Retrieved all image elements (count: 4)
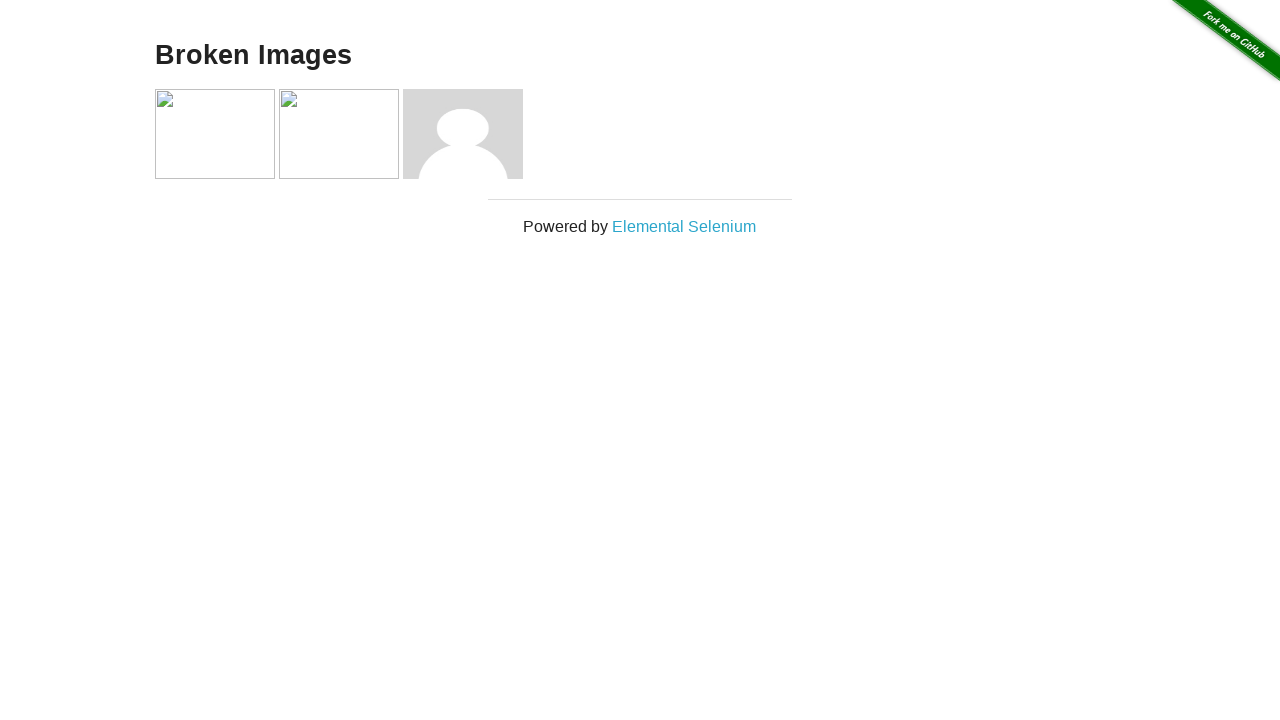

Retrieved third image src: 'hjkl.jpg'
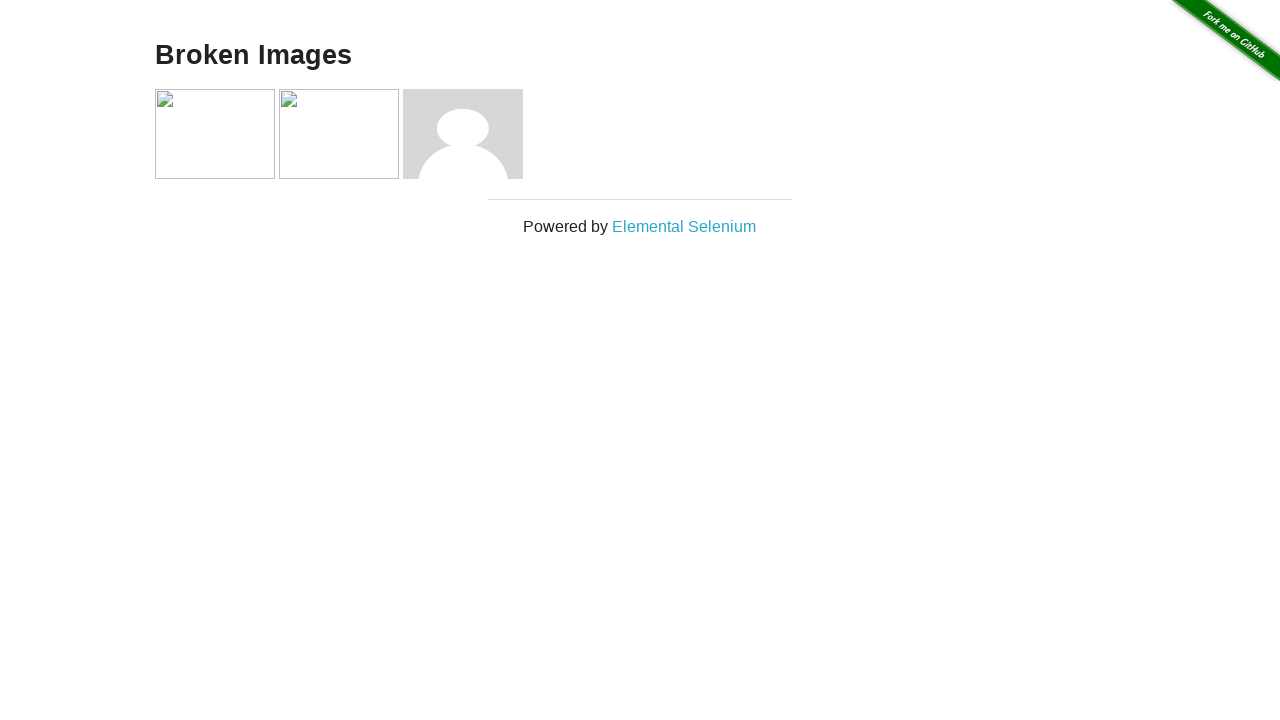

Verified third image is okay: True
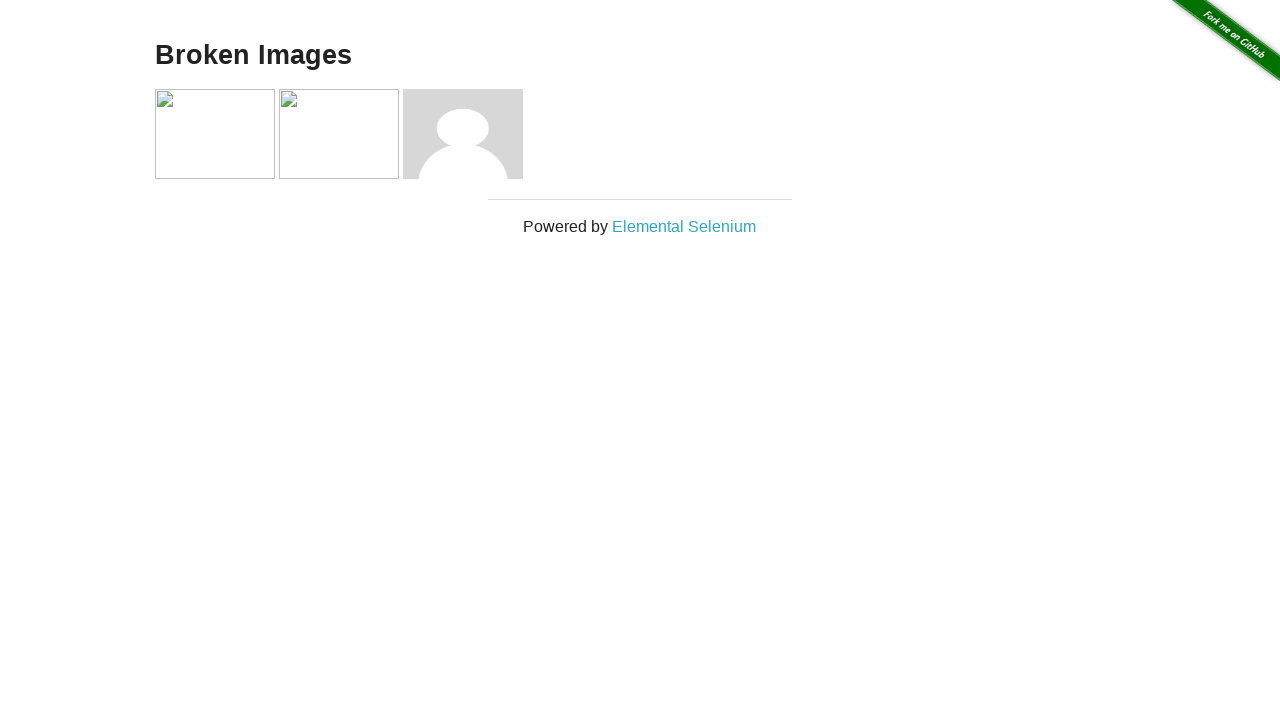

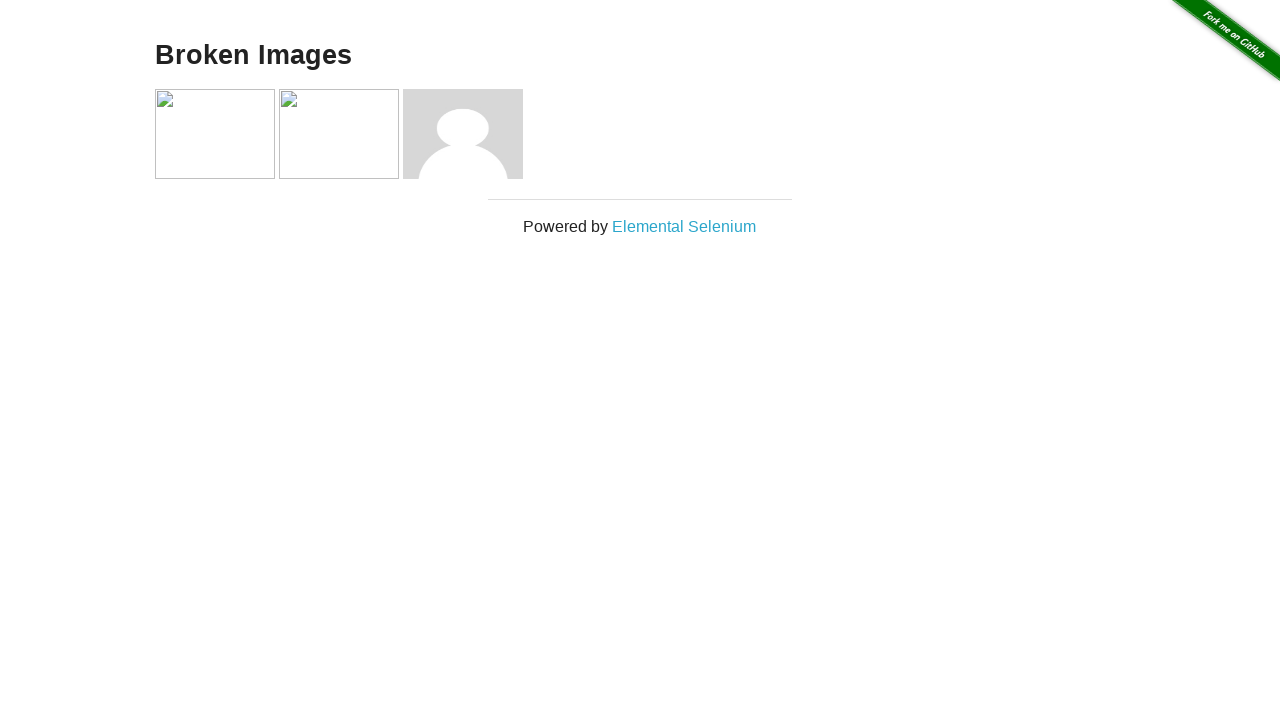